Tests handling of simple JavaScript alert by clicking a button to trigger the alert and accepting it

Starting URL: https://demoqa.com/alerts

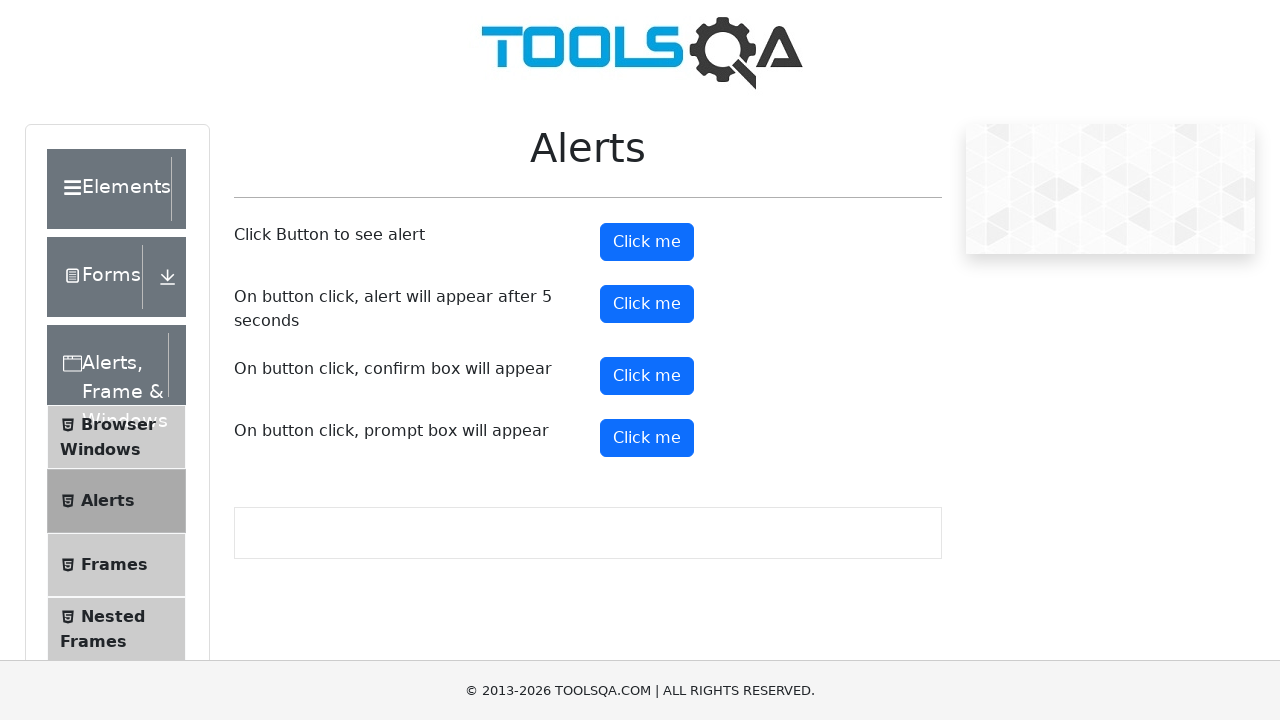

Clicked alert button to trigger simple JavaScript alert at (647, 242) on #alertButton
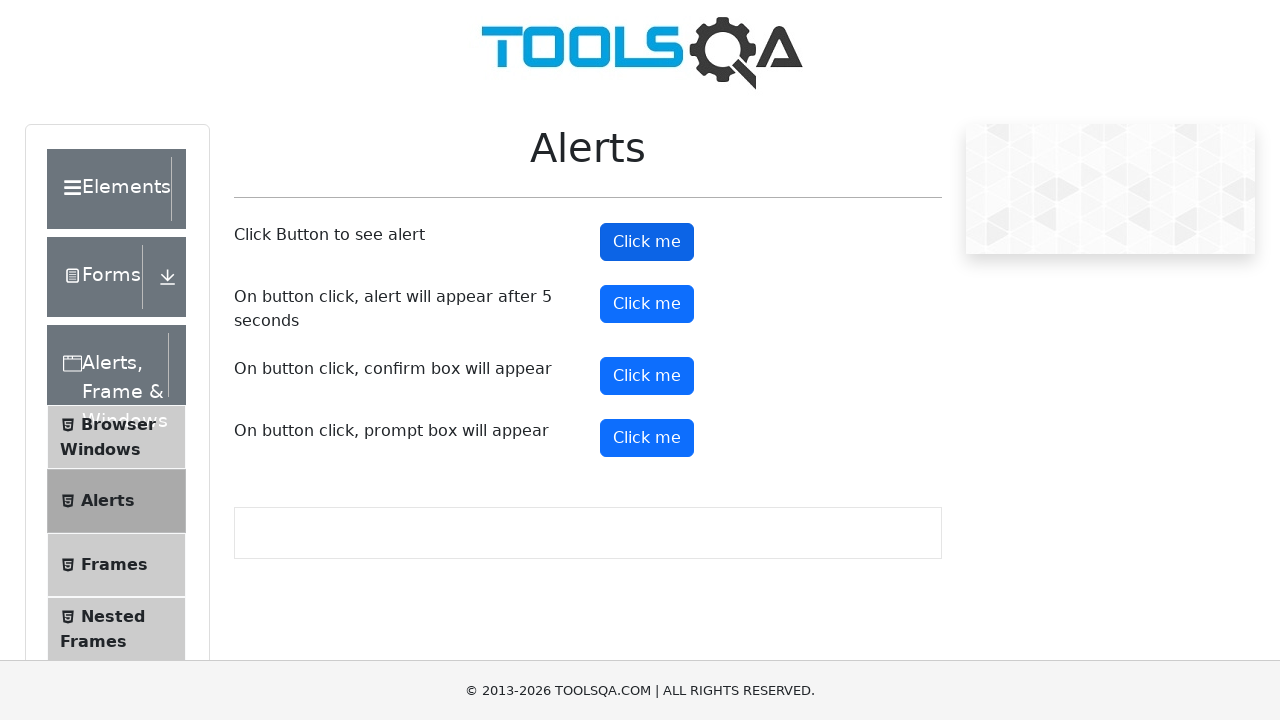

Set up dialog handler and accepted the alert
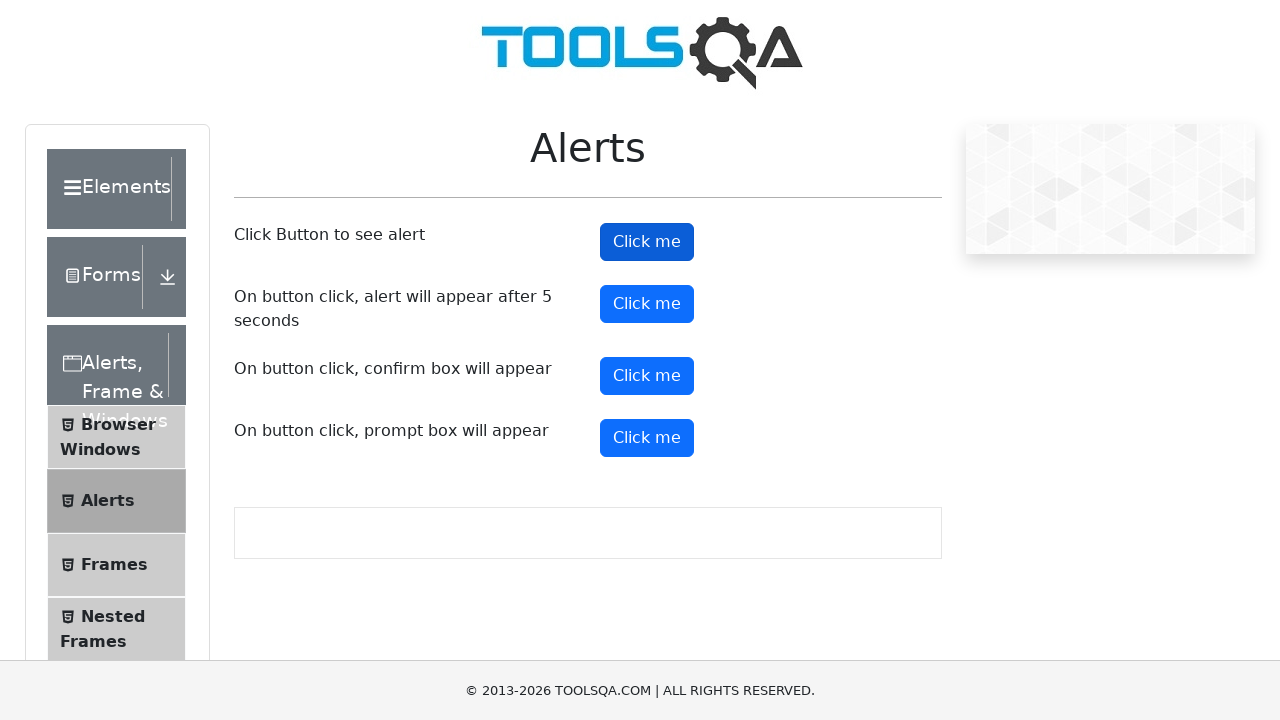

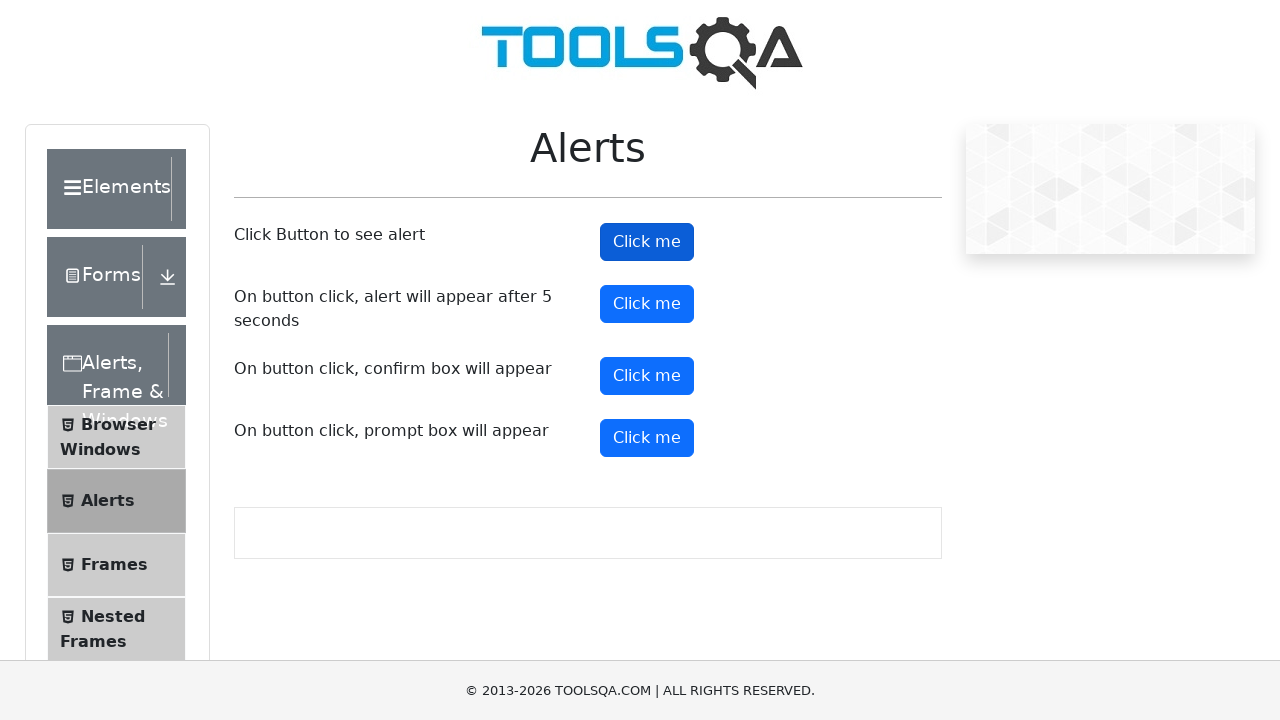